Tests mouse hover functionality by moving the cursor to the "skin" navigation link to trigger a dropdown menu

Starting URL: https://www.nykaa.com/

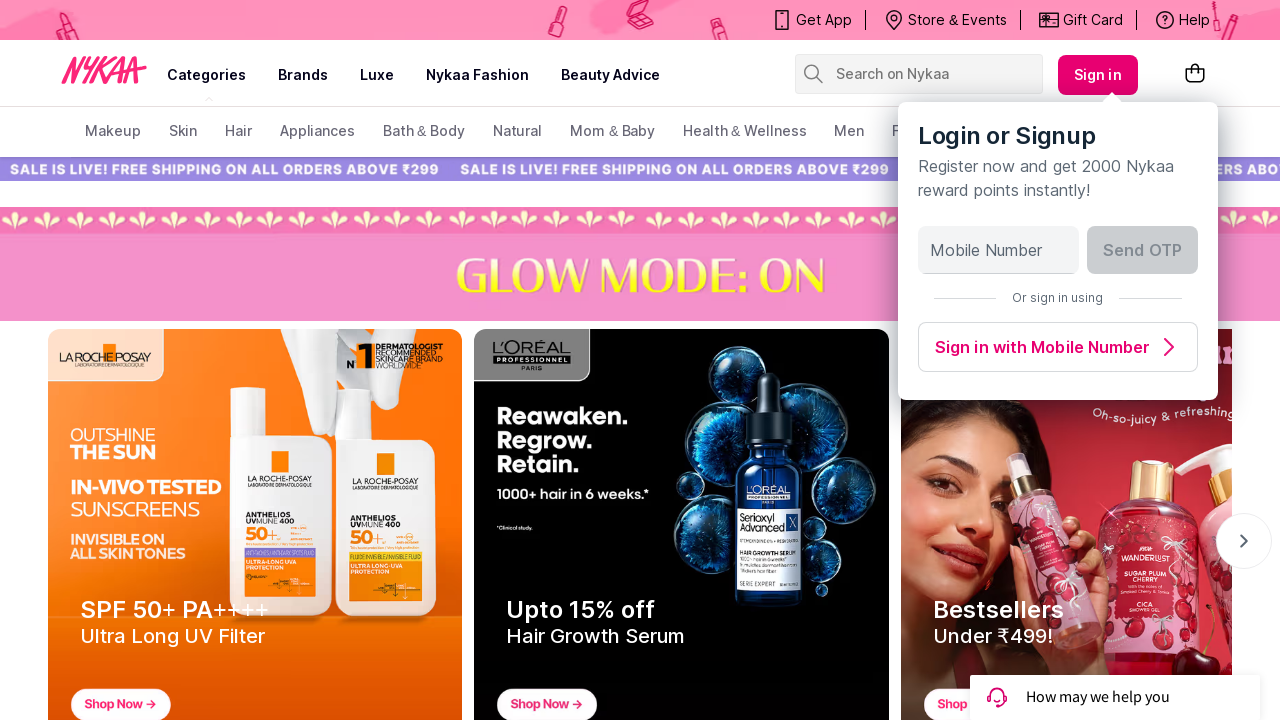

Hovered over the 'skin' navigation link to trigger dropdown menu at (183, 132) on (//a[text()='skin'])[2]
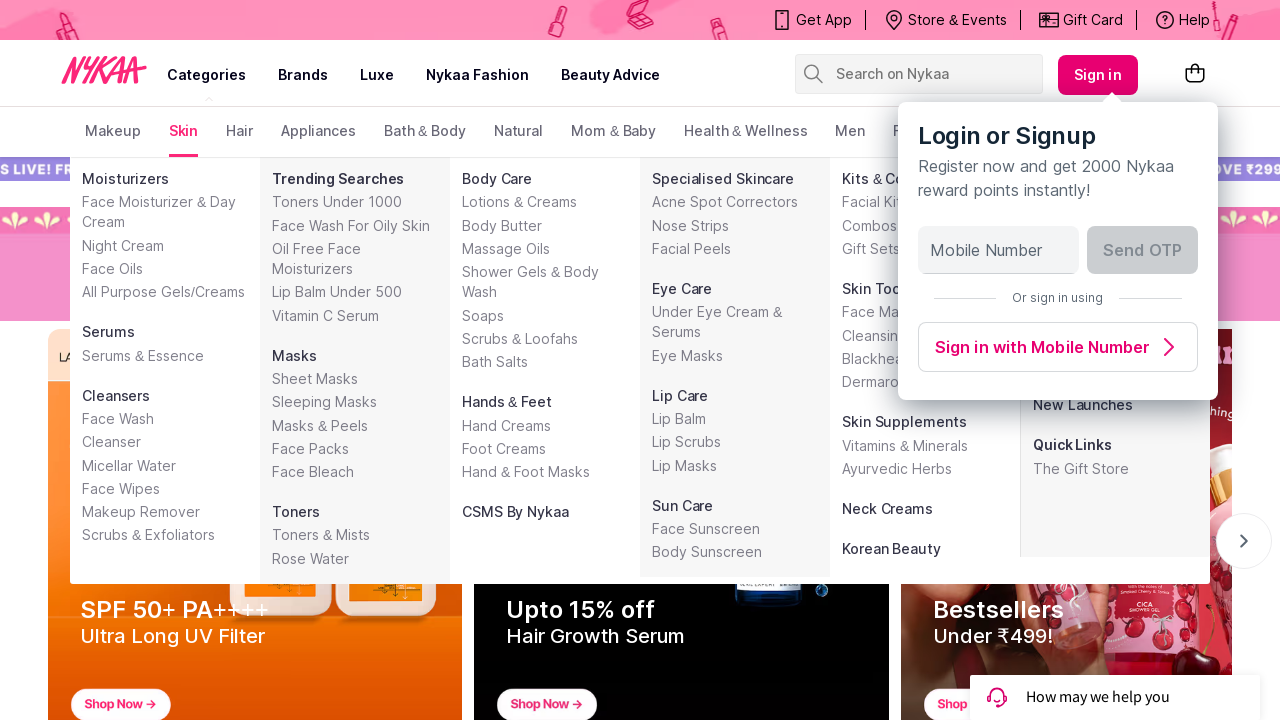

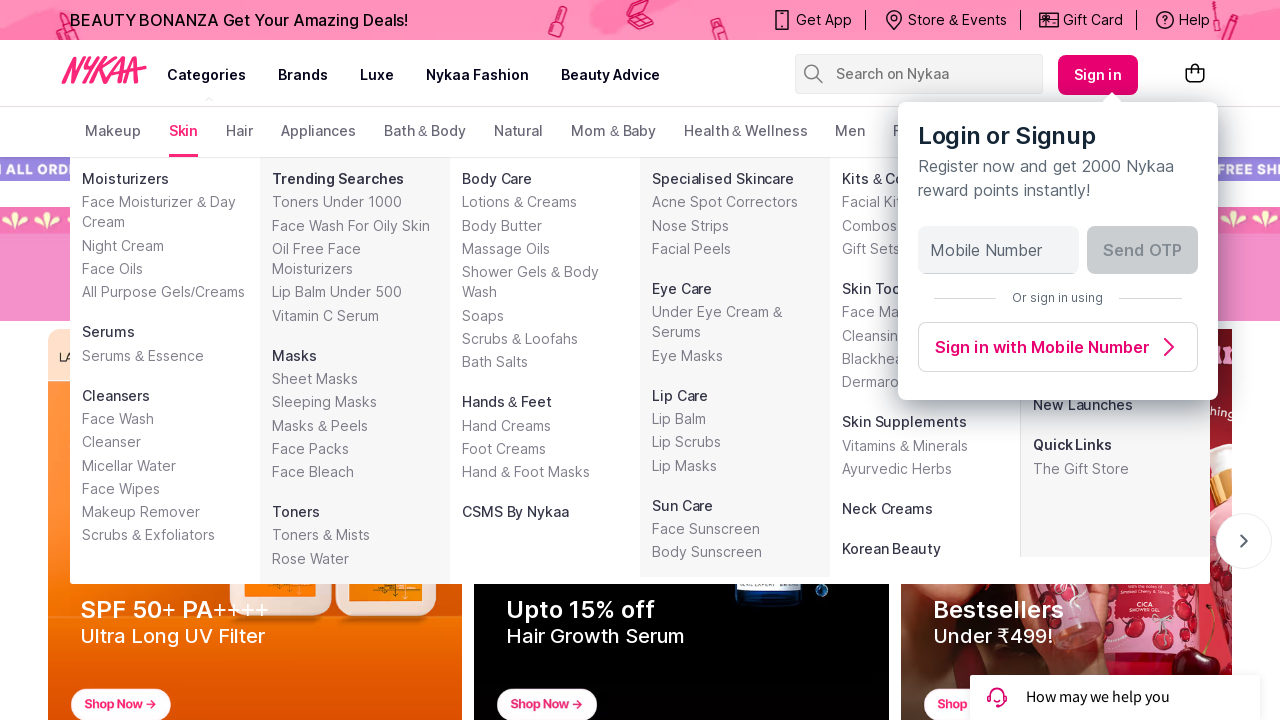